Navigates to AJIO and locates an element containing "Customer" in its link text

Starting URL: https://www.ajio.com/

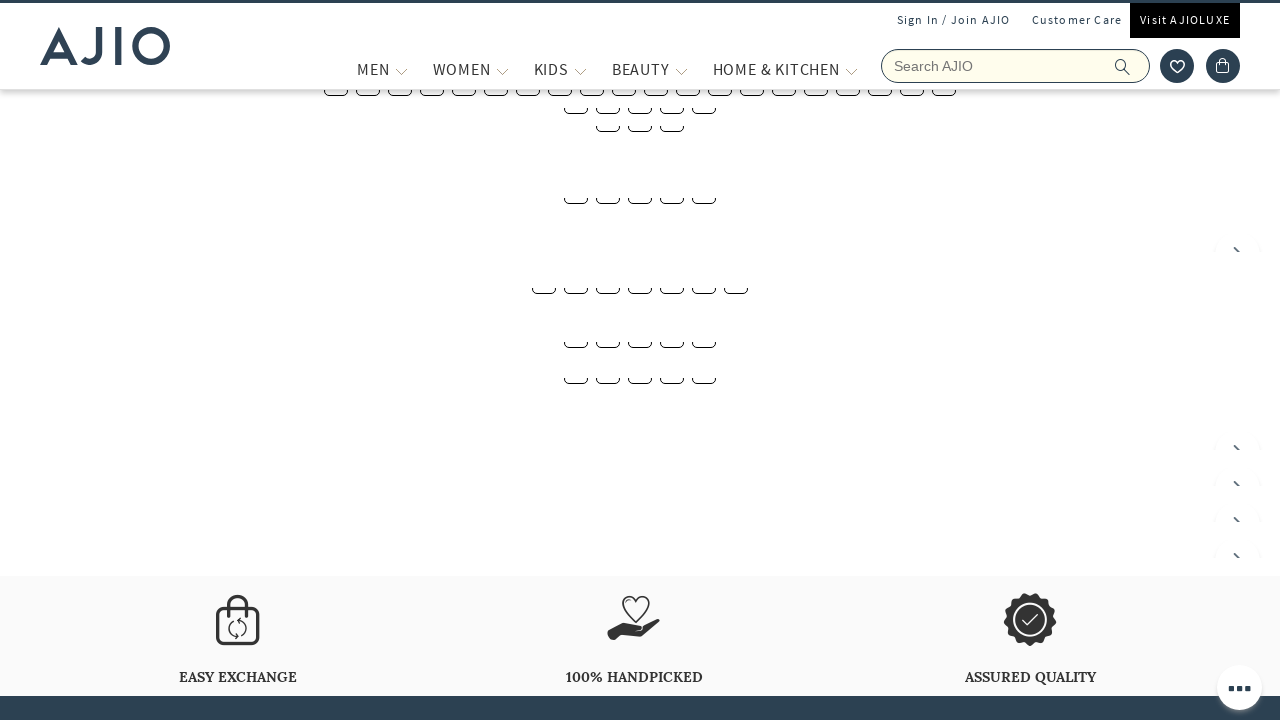

Navigated to AJIO homepage
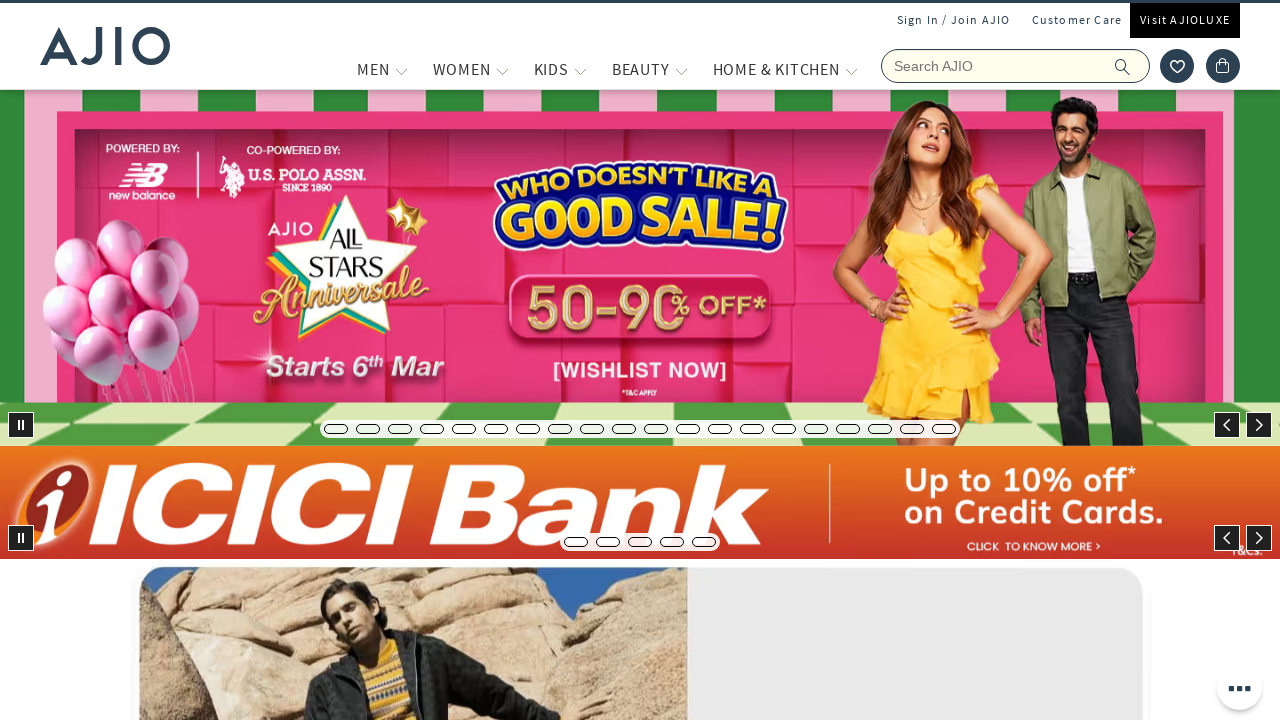

Waited for element containing 'Customer' in link text to be visible
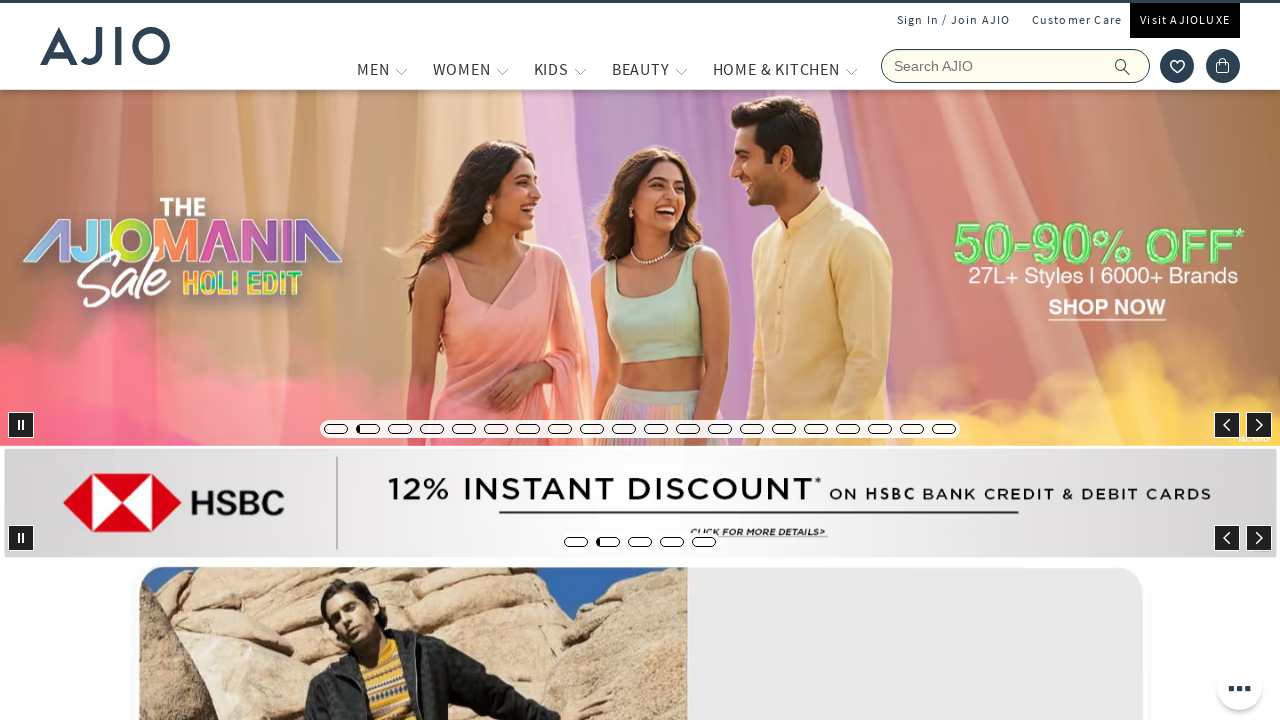

Located element with 'Customer' in link text
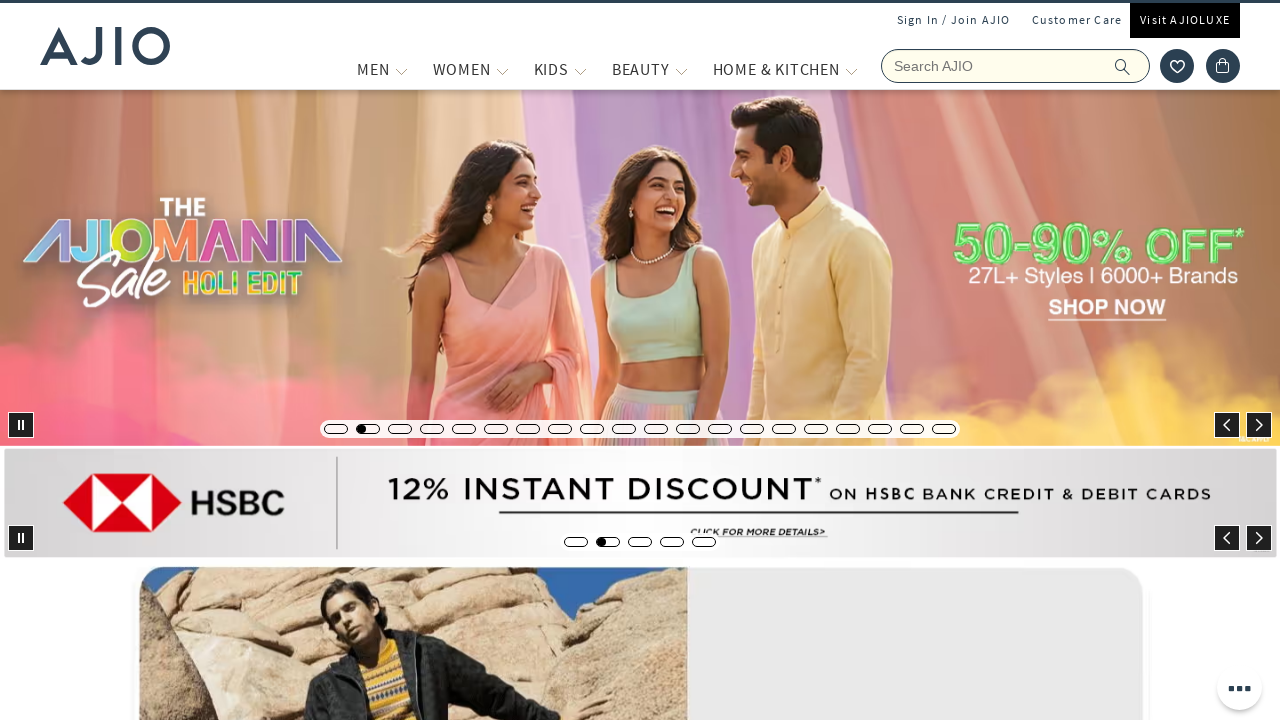

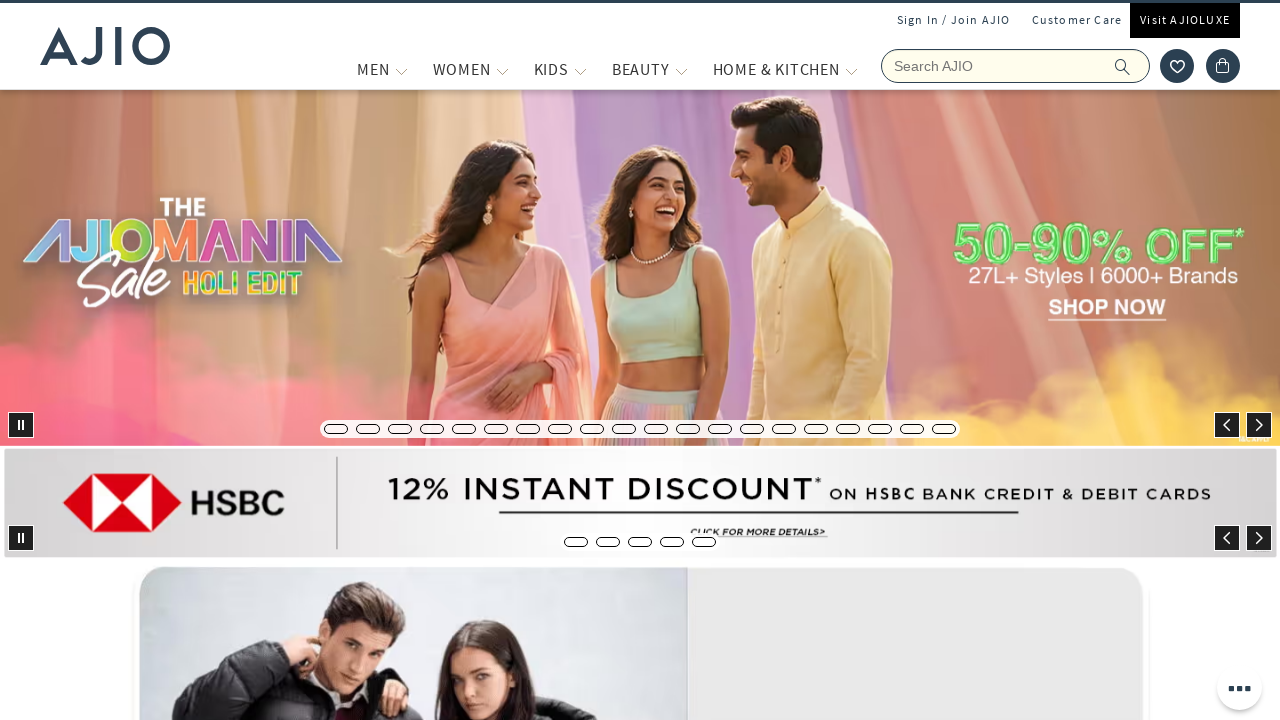